Tests radio button functionality by verifying the Male radio button is displayed and enabled, then clicking it to select it if not already selected.

Starting URL: https://syntaxprojects.com/basic-radiobutton-demo.php

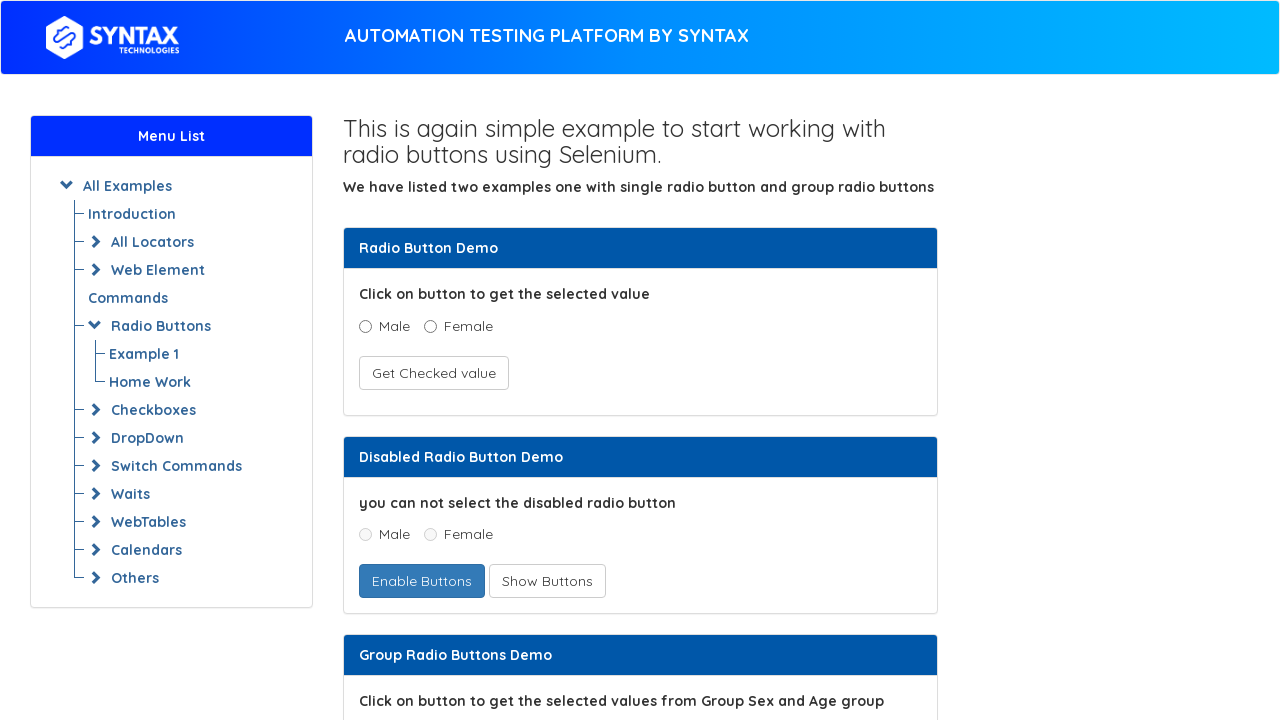

Located the Male radio button element
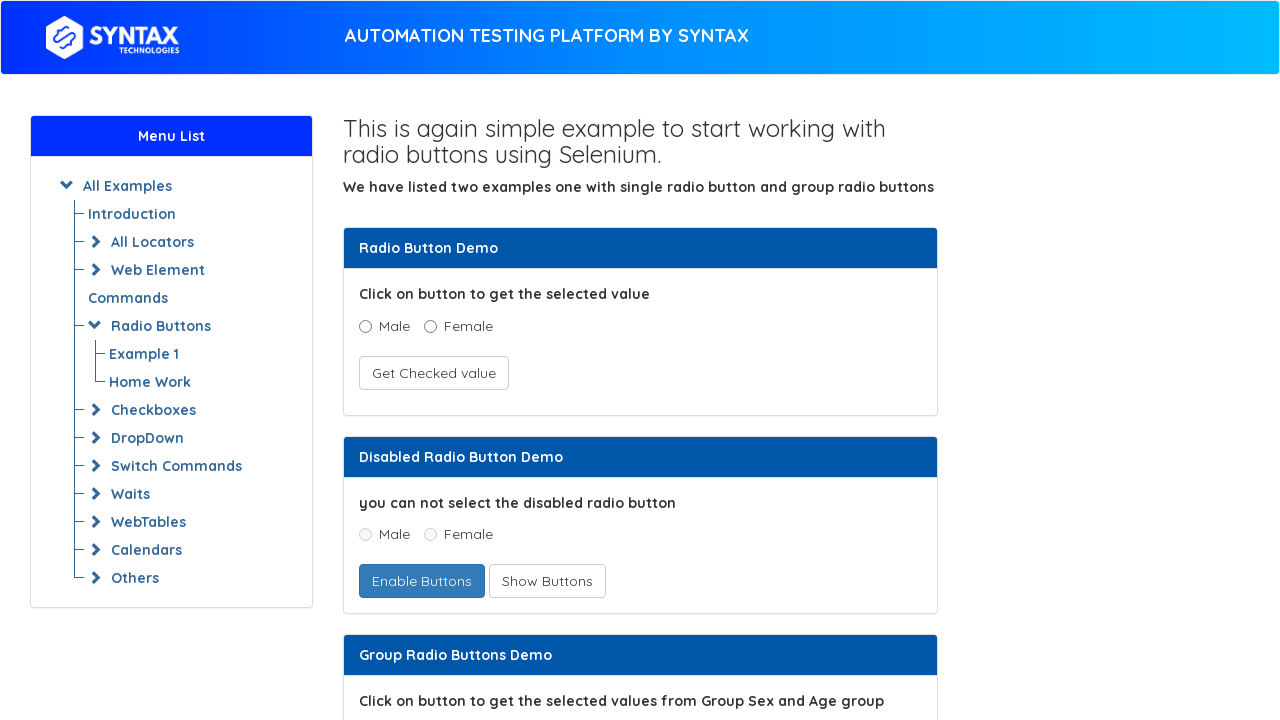

Waited for Male radio button to become visible
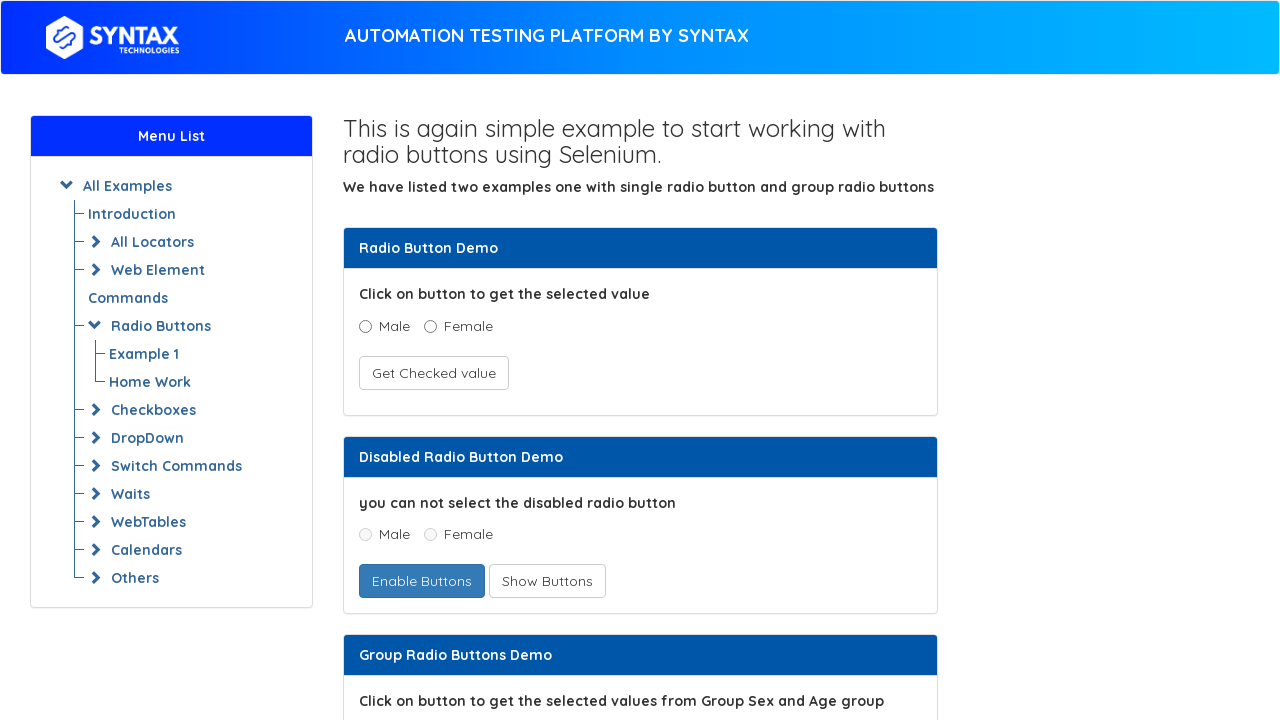

Checked if Male radio button is visible: True
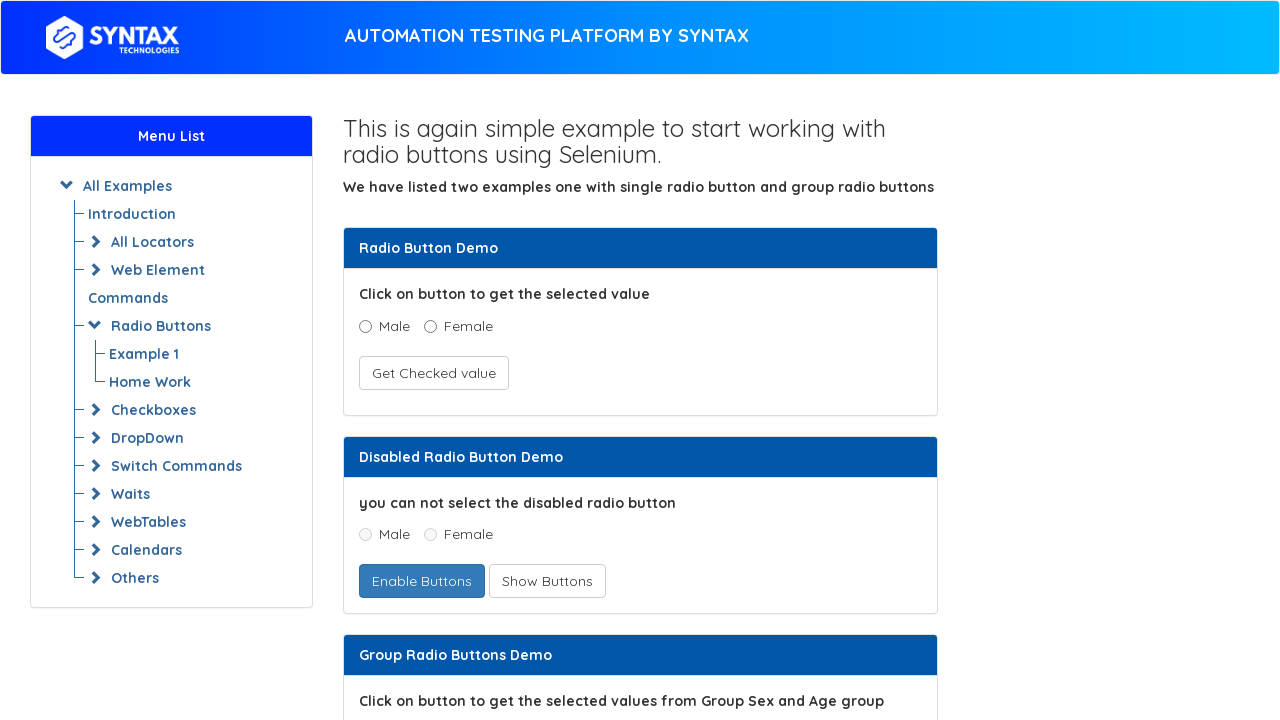

Checked if Male radio button is enabled: True
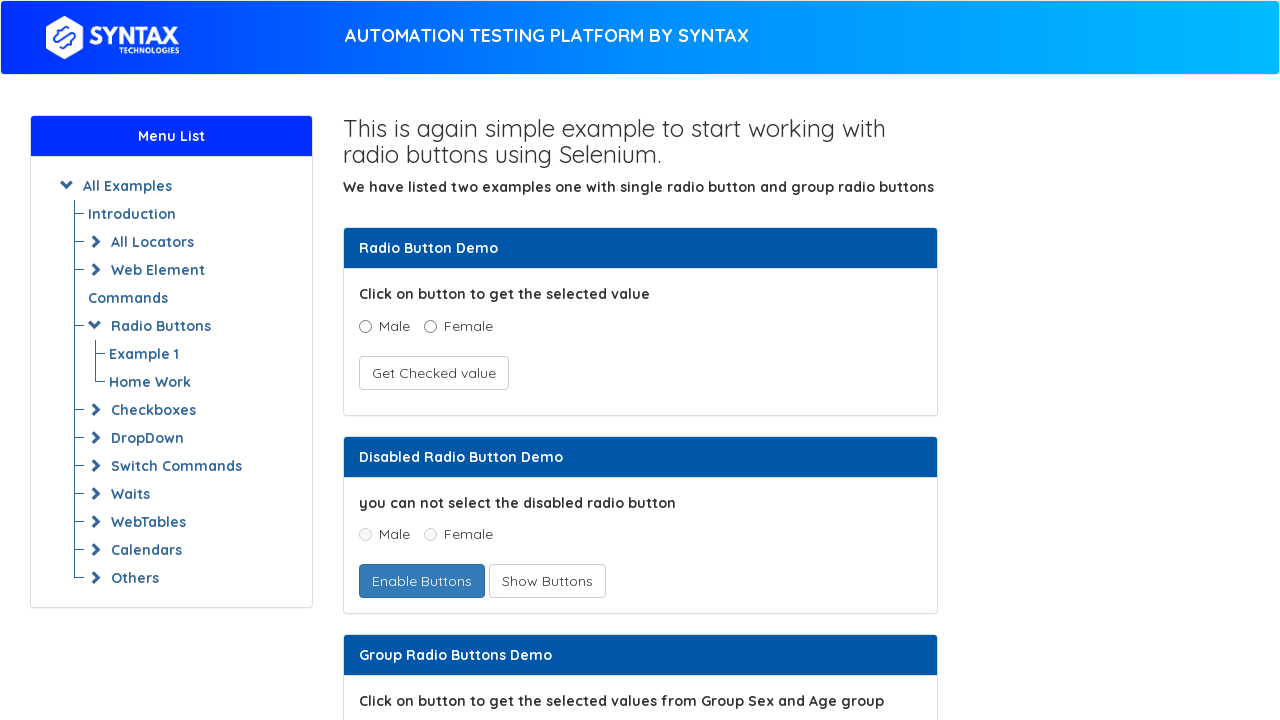

Checked if Male radio button is already selected: False
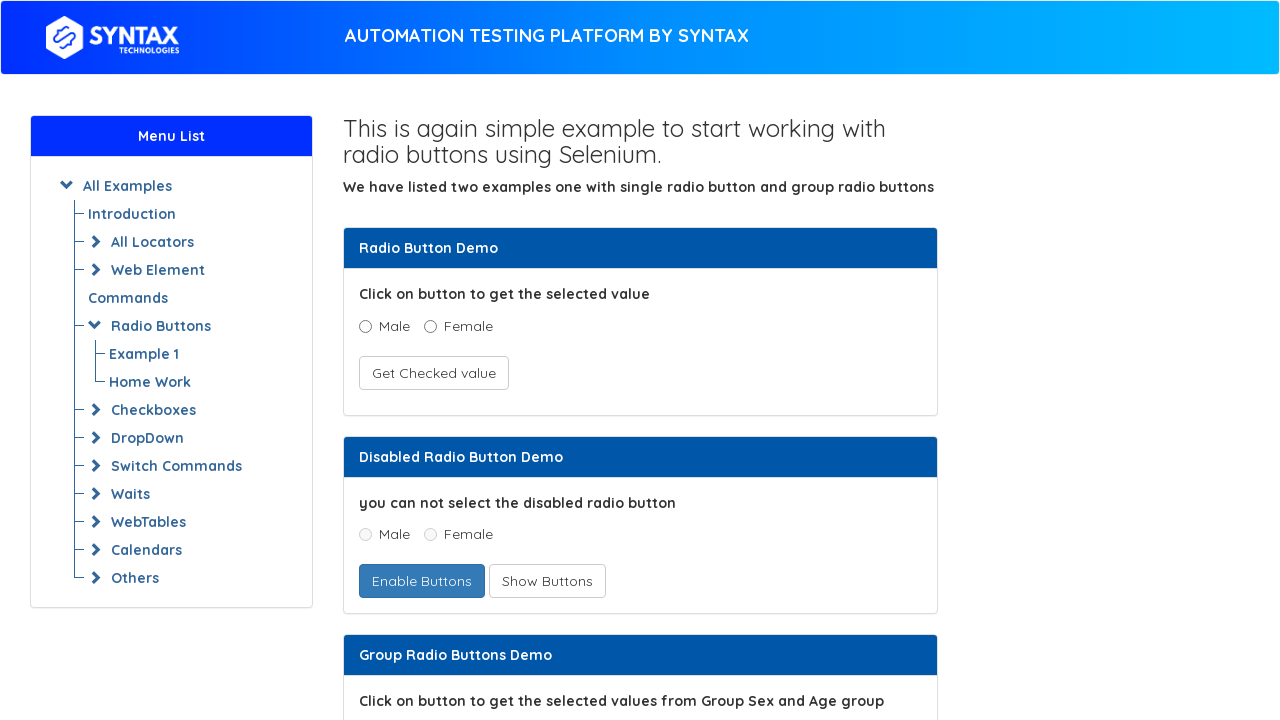

Clicked the Male radio button to select it at (365, 326) on xpath=//input[@name='optradio' and @value='Male']
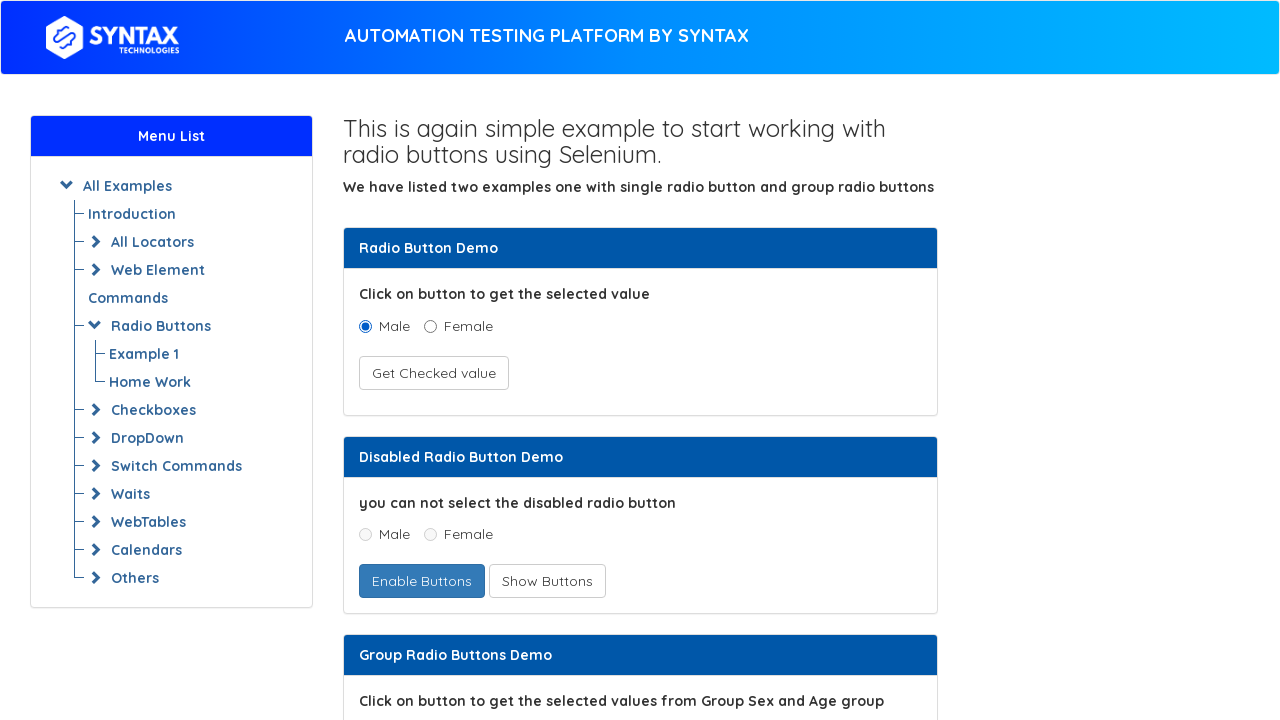

Verified Male radio button is now selected: True
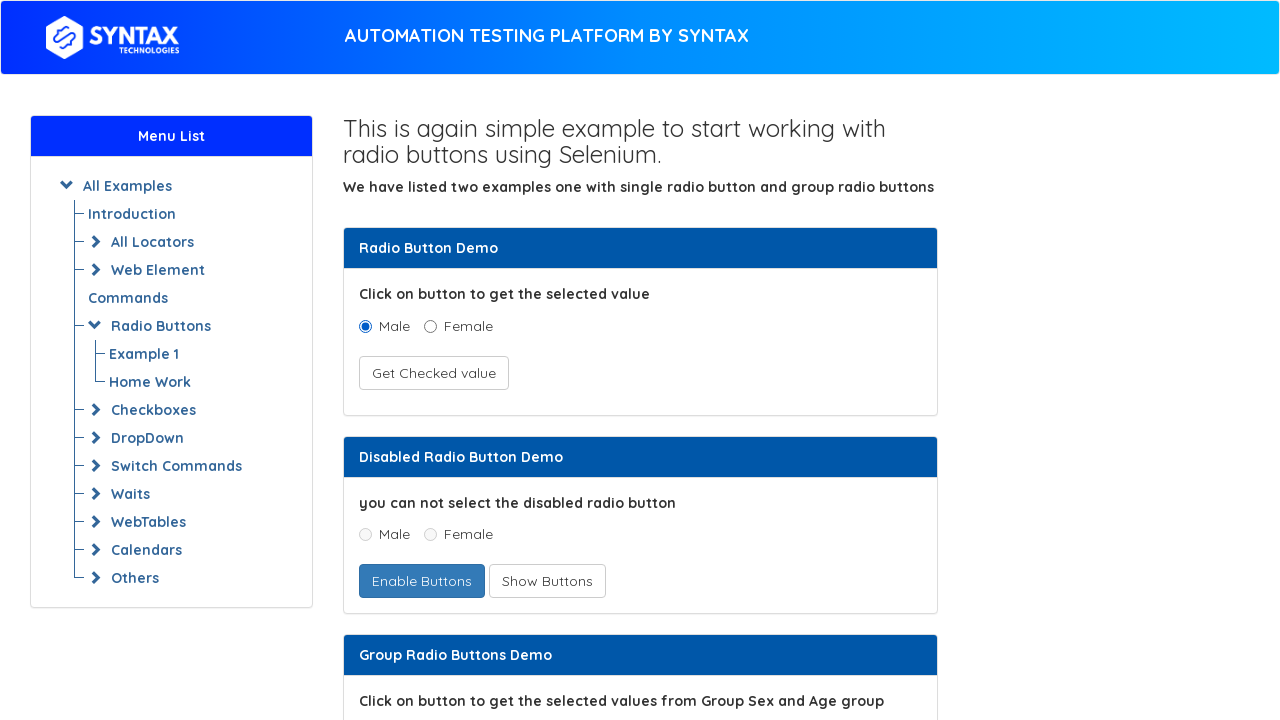

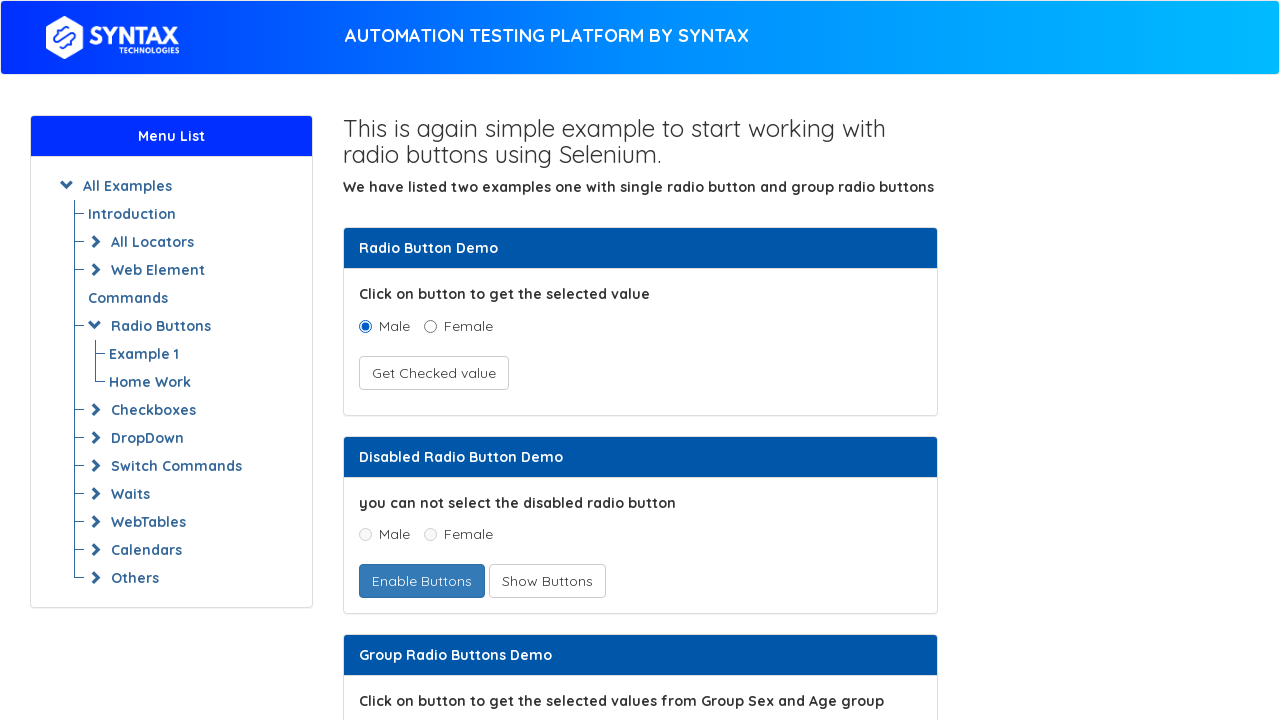